Tests entering text into a JavaScript prompt dialog and verifying the entered text

Starting URL: https://the-internet.herokuapp.com/javascript_alerts

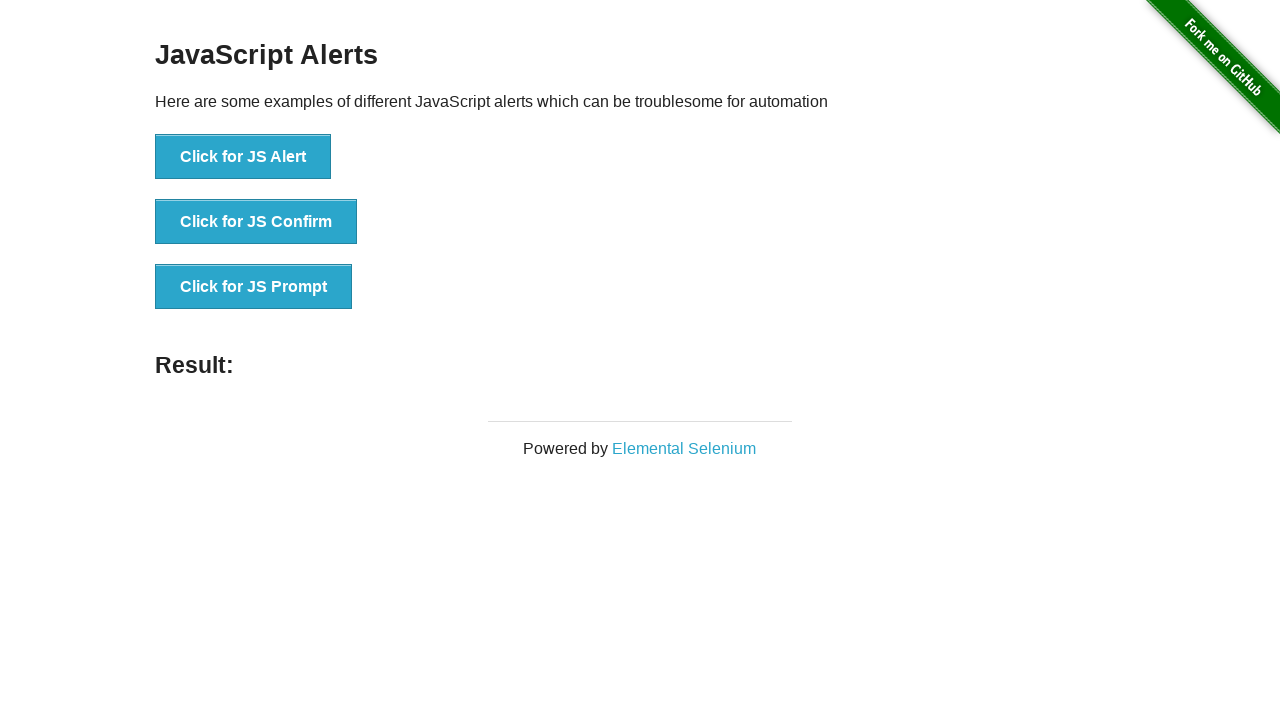

Set up dialog handler to accept prompt with text 'I am a JS prompt'
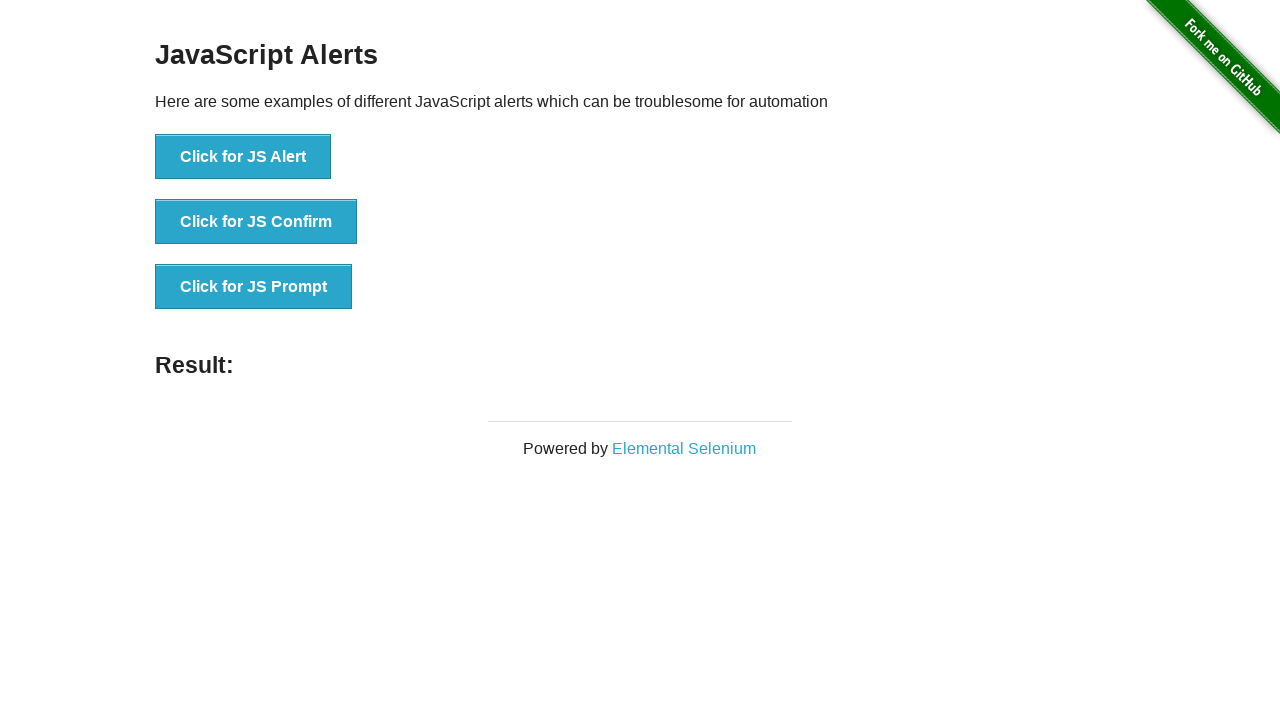

Clicked button to trigger JavaScript prompt dialog at (254, 287) on xpath=//button[@onclick='jsPrompt()']
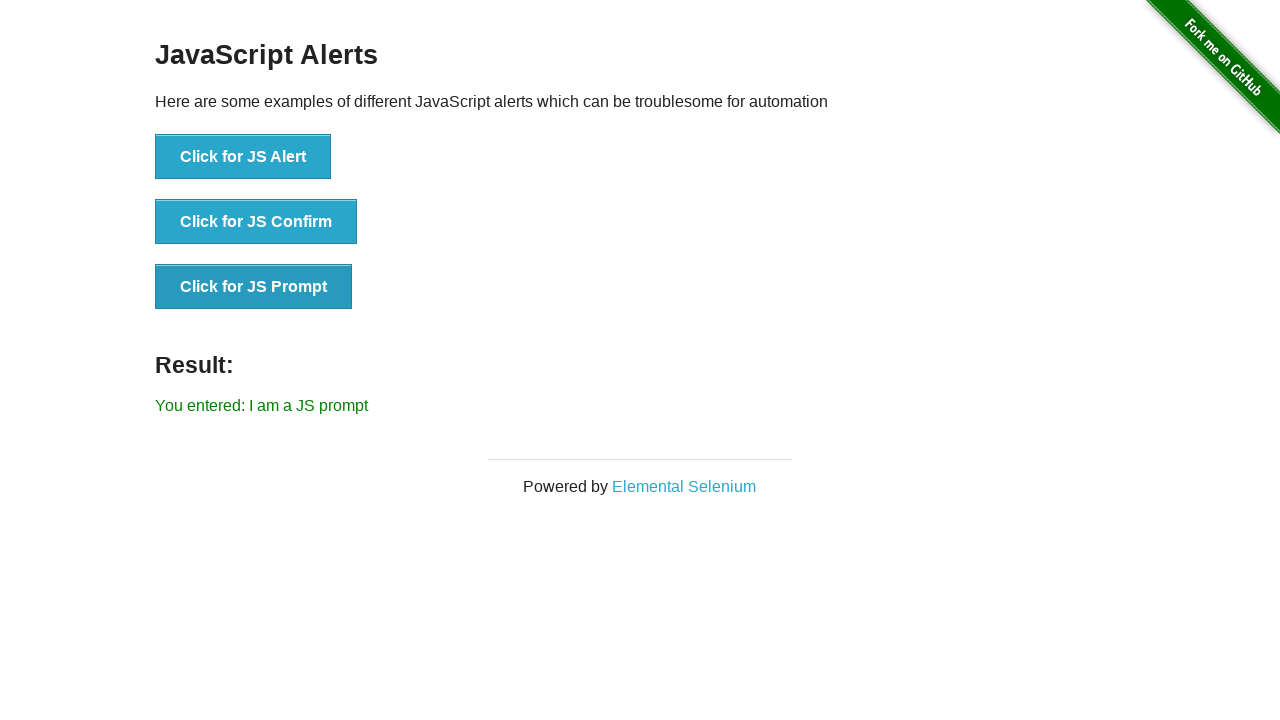

Located result element displaying the prompt response
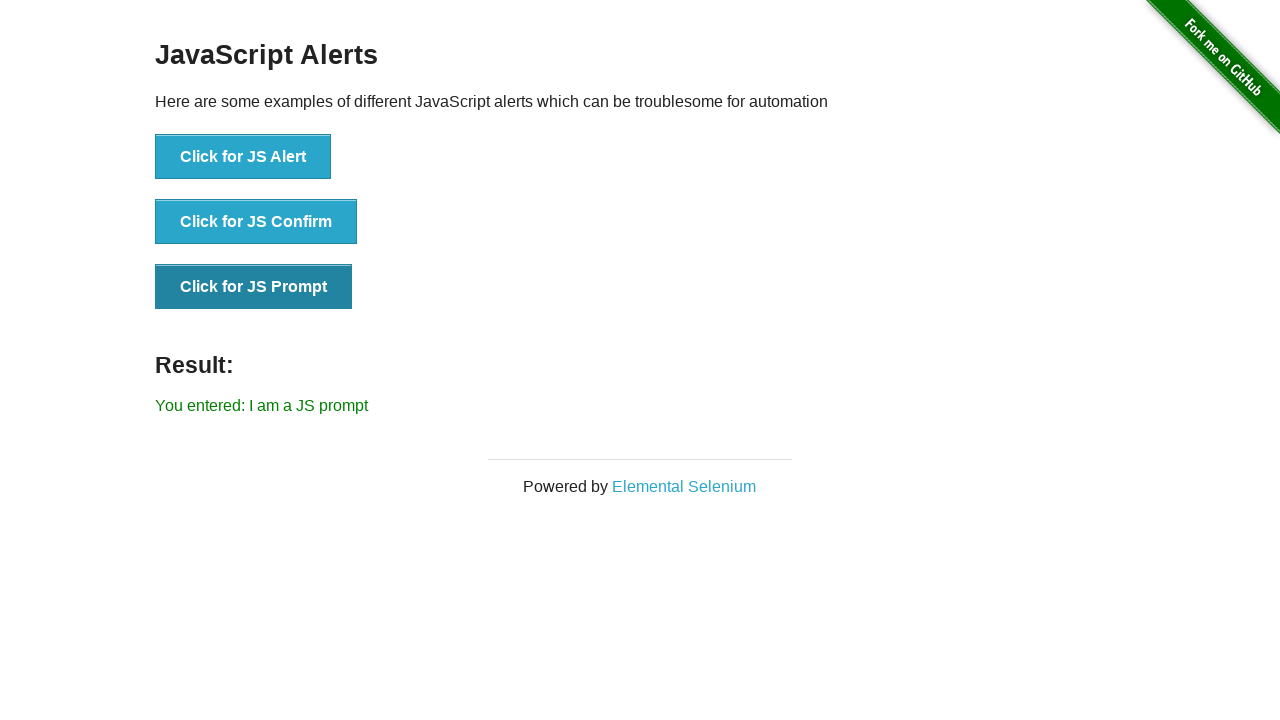

Verified that result element contains the entered text 'You entered: I am a JS prompt'
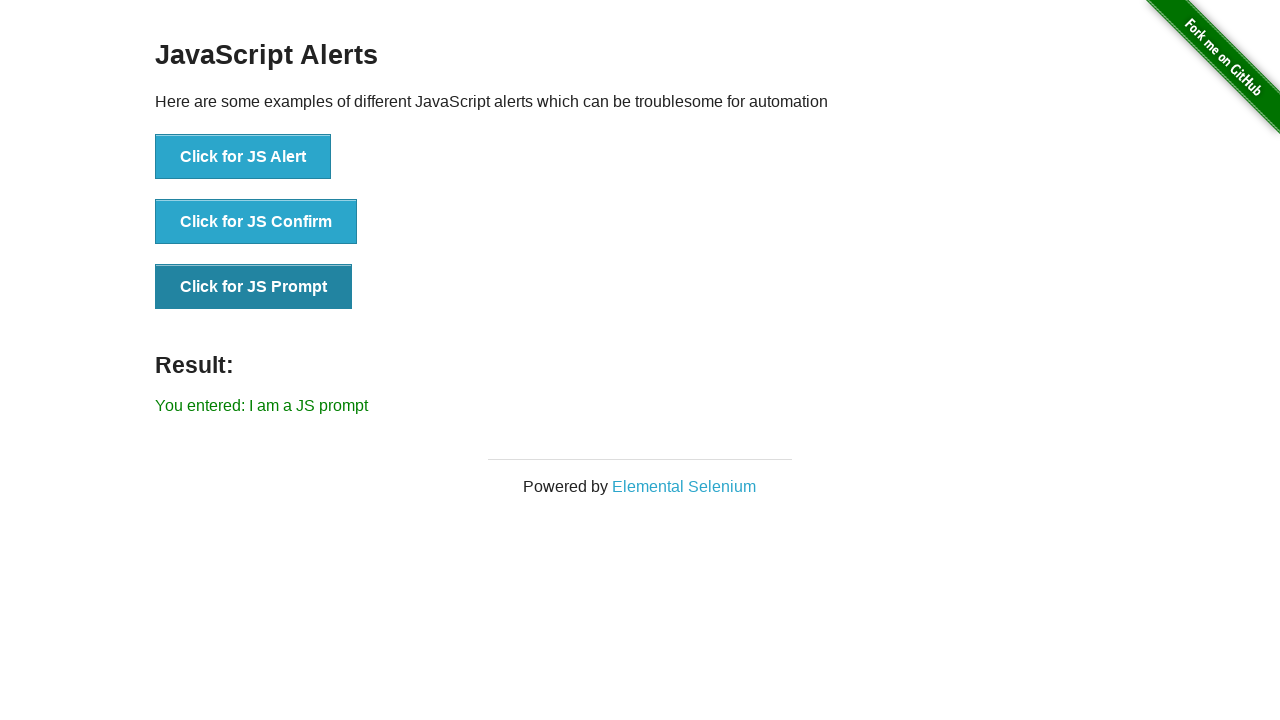

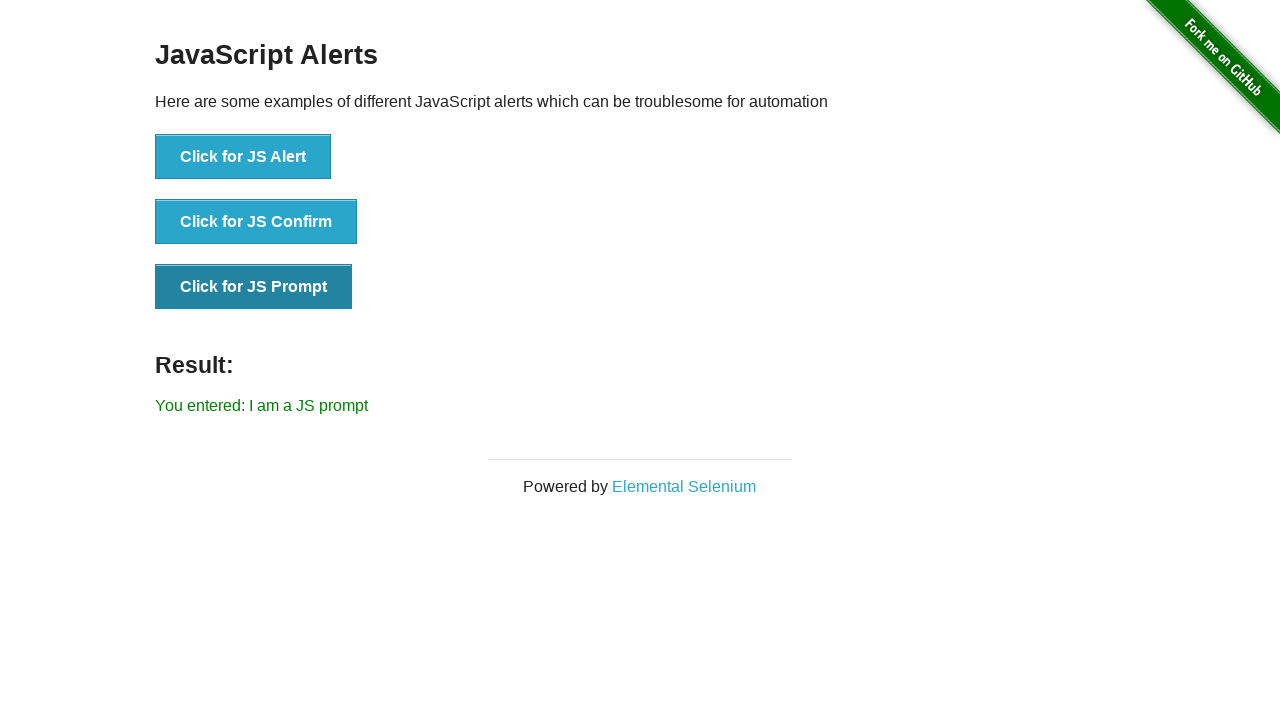